Tests the add/remove elements functionality by clicking the "Add Element" button 5 times and verifying that delete buttons are created

Starting URL: http://the-internet.herokuapp.com/add_remove_elements/

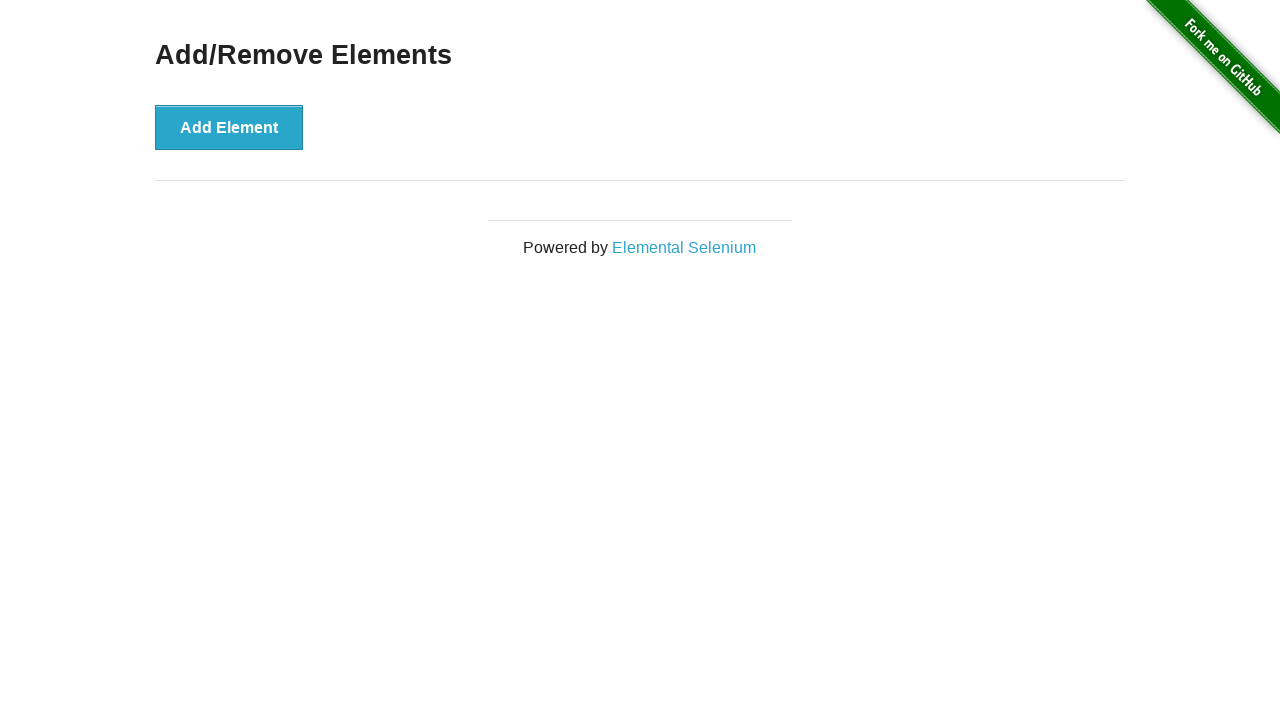

Navigated to add/remove elements page
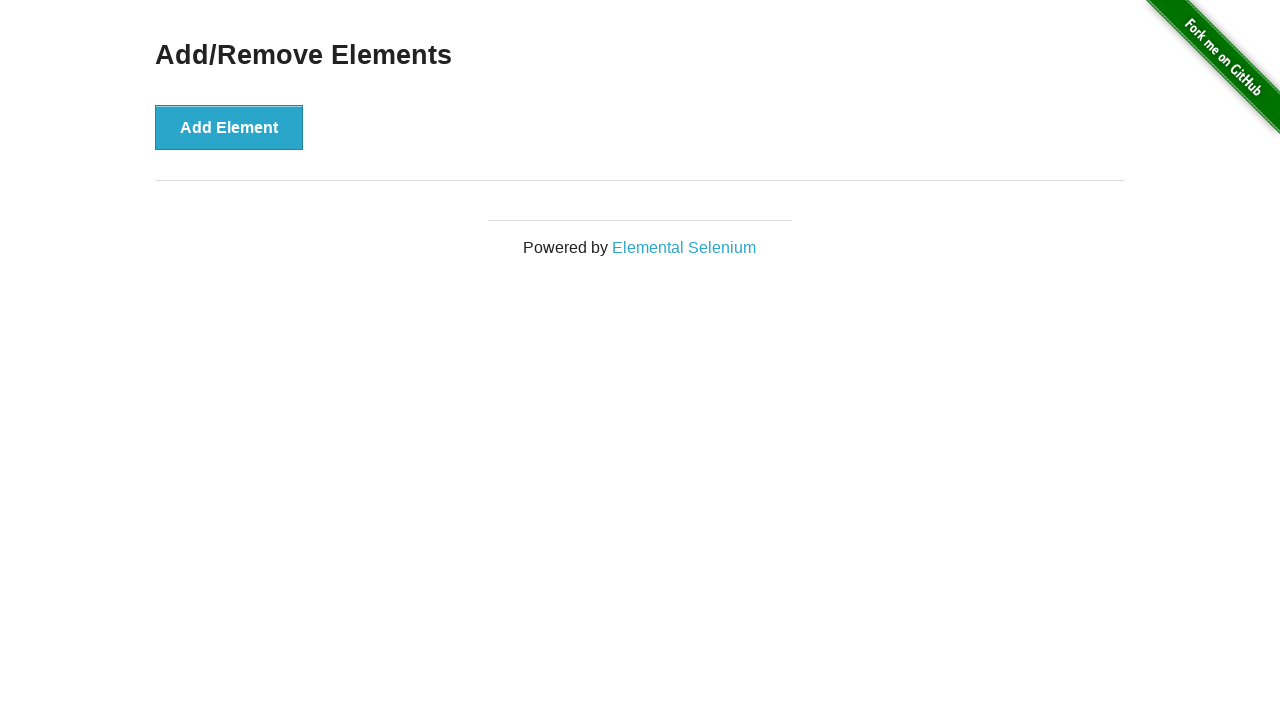

Clicked 'Add Element' button (iteration 1/5) at (229, 127) on xpath=//button[text()='Add Element']
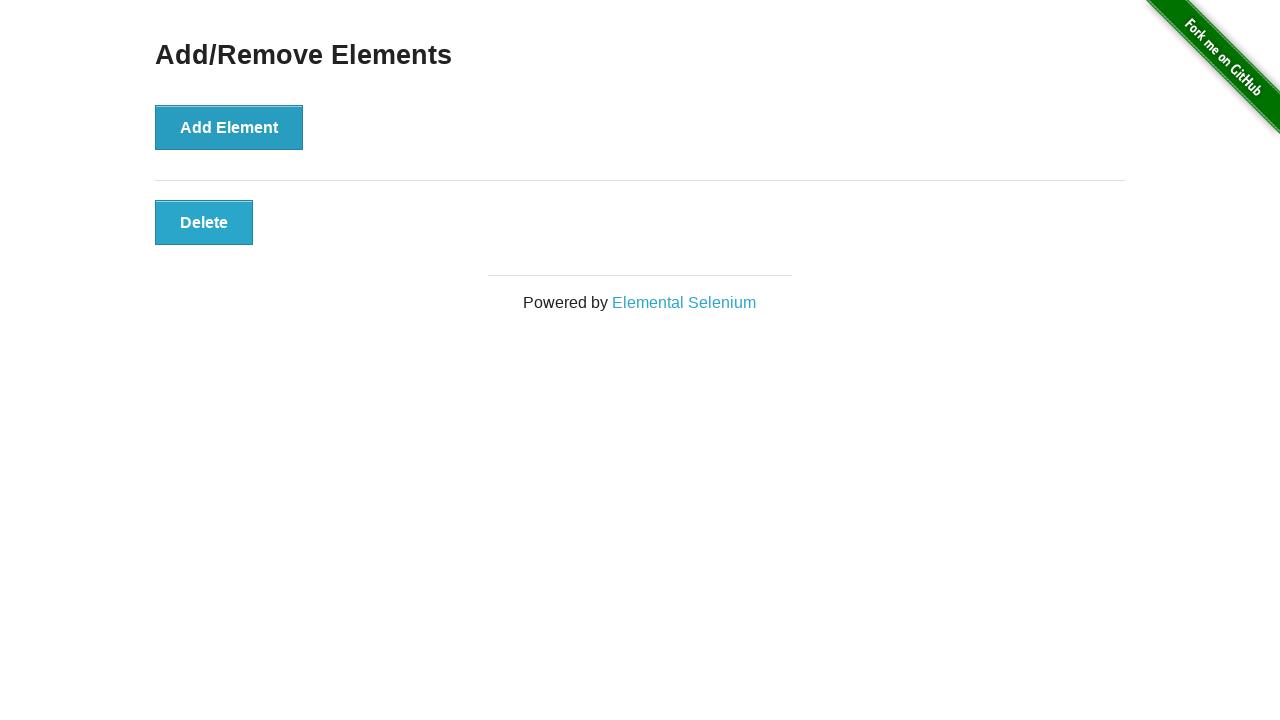

Clicked 'Add Element' button (iteration 2/5) at (229, 127) on xpath=//button[text()='Add Element']
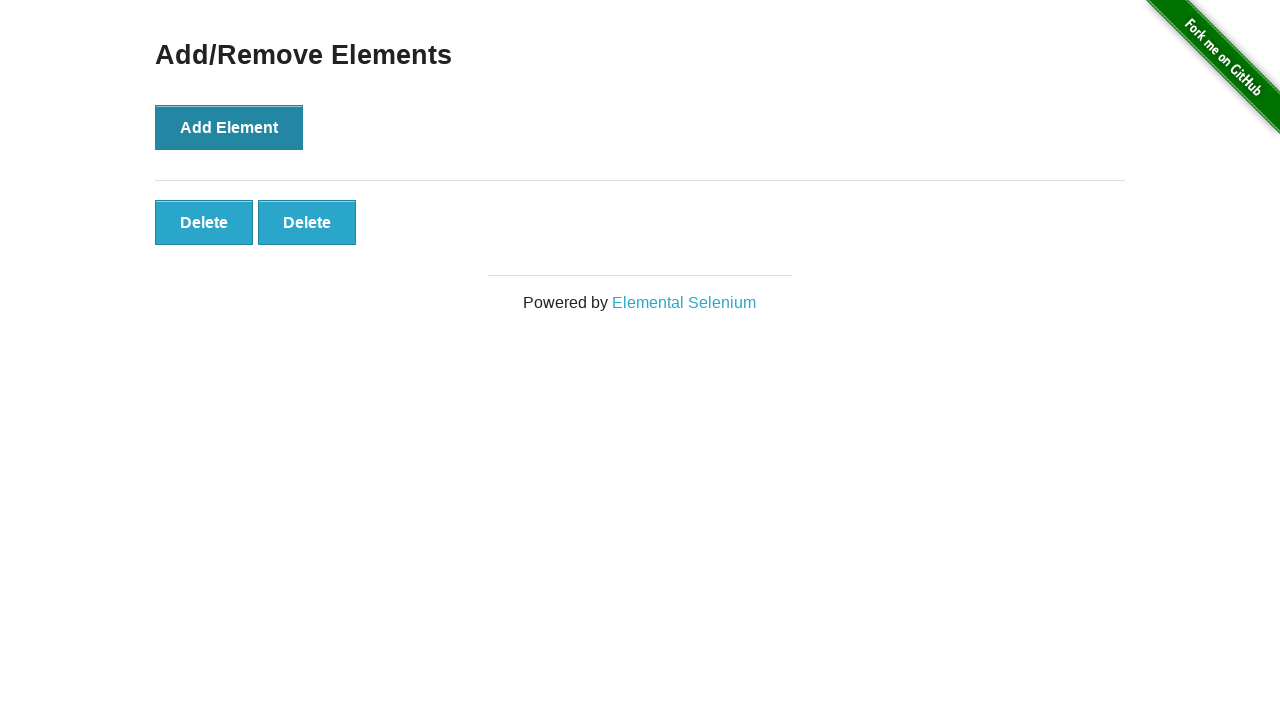

Clicked 'Add Element' button (iteration 3/5) at (229, 127) on xpath=//button[text()='Add Element']
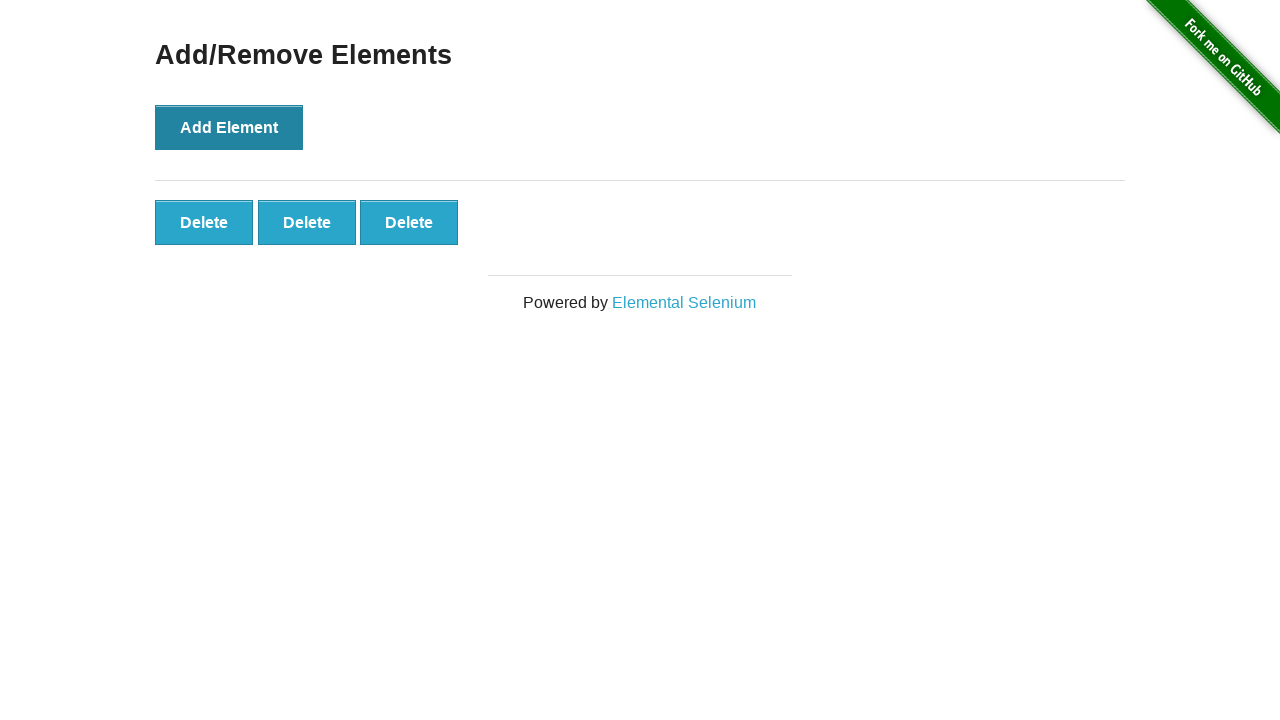

Clicked 'Add Element' button (iteration 4/5) at (229, 127) on xpath=//button[text()='Add Element']
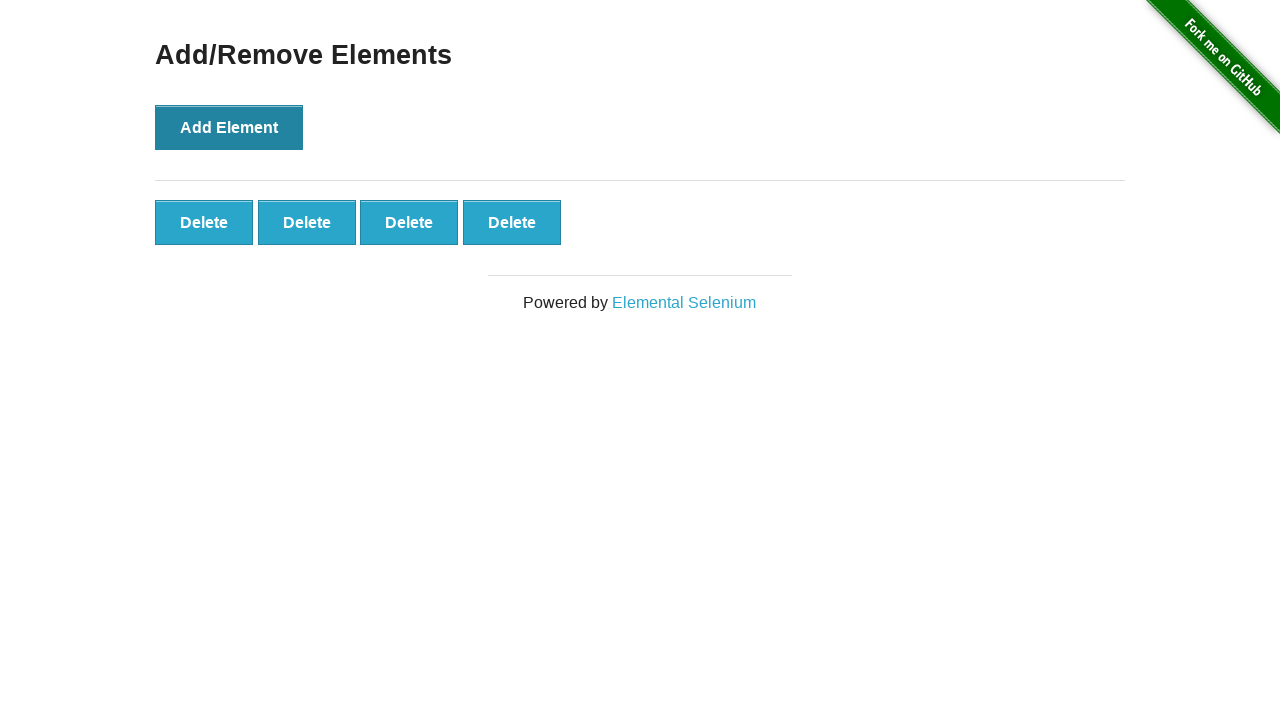

Clicked 'Add Element' button (iteration 5/5) at (229, 127) on xpath=//button[text()='Add Element']
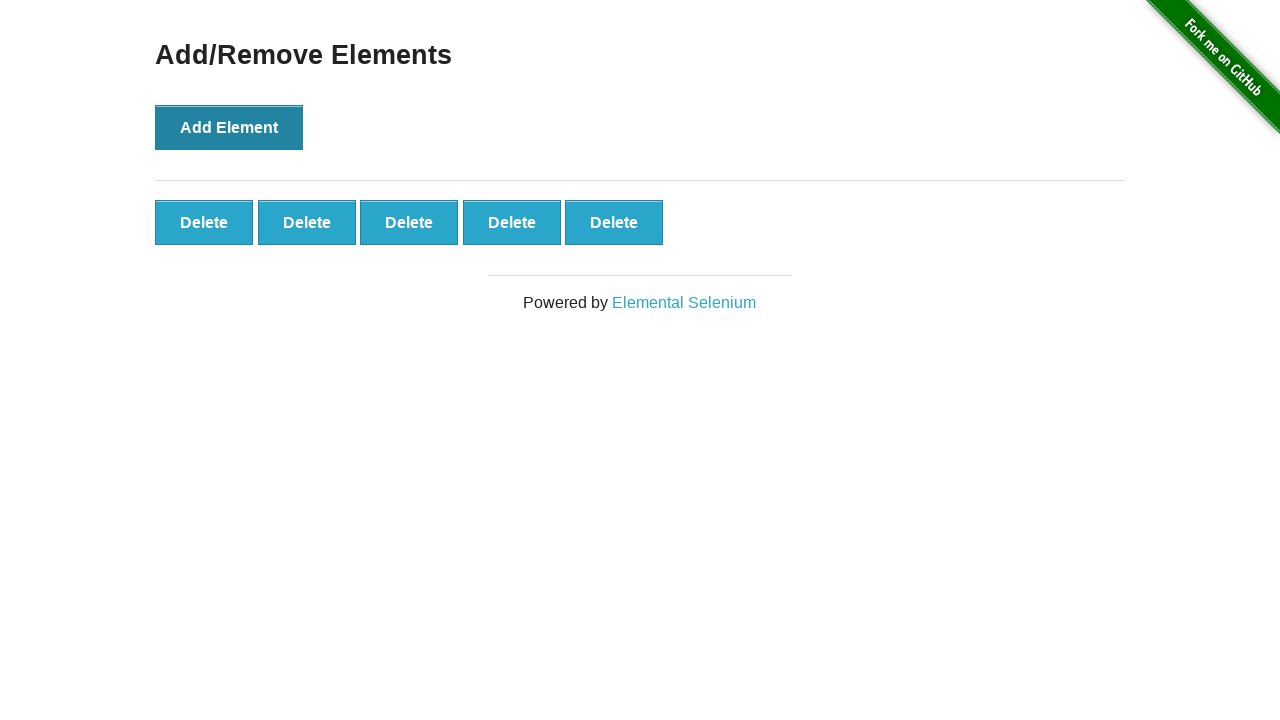

Waited for delete buttons to appear
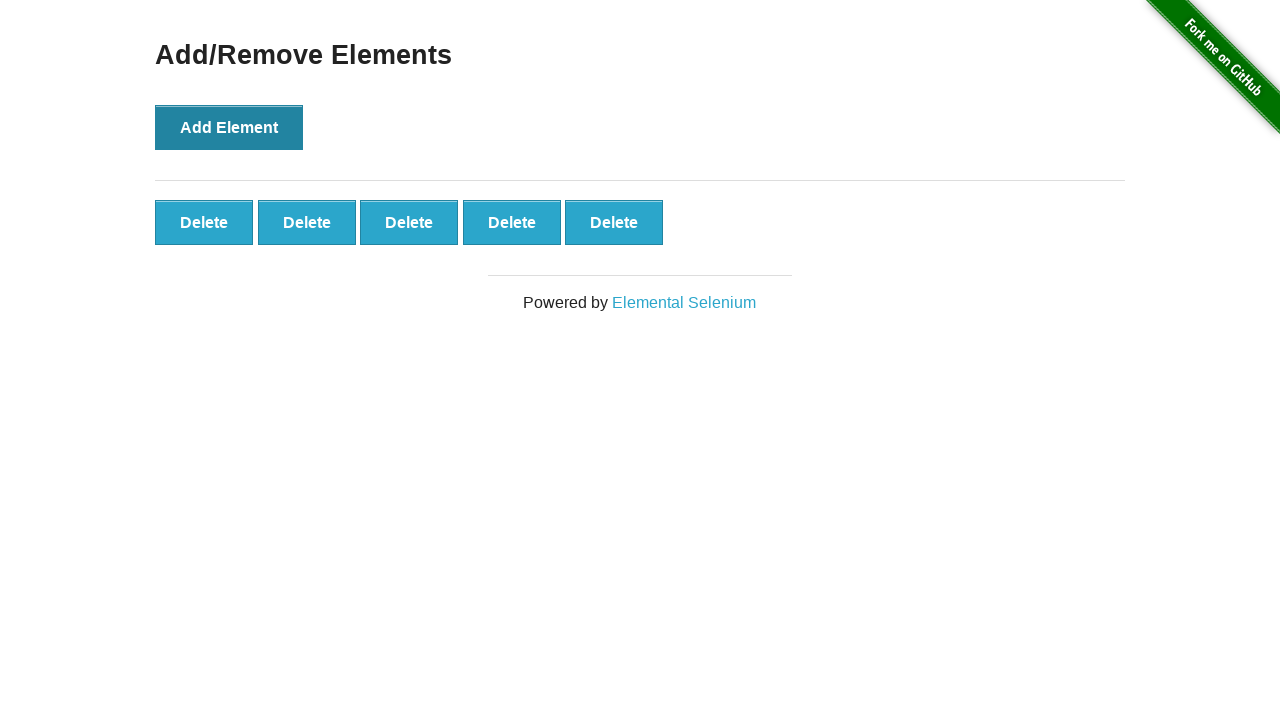

Located all delete buttons
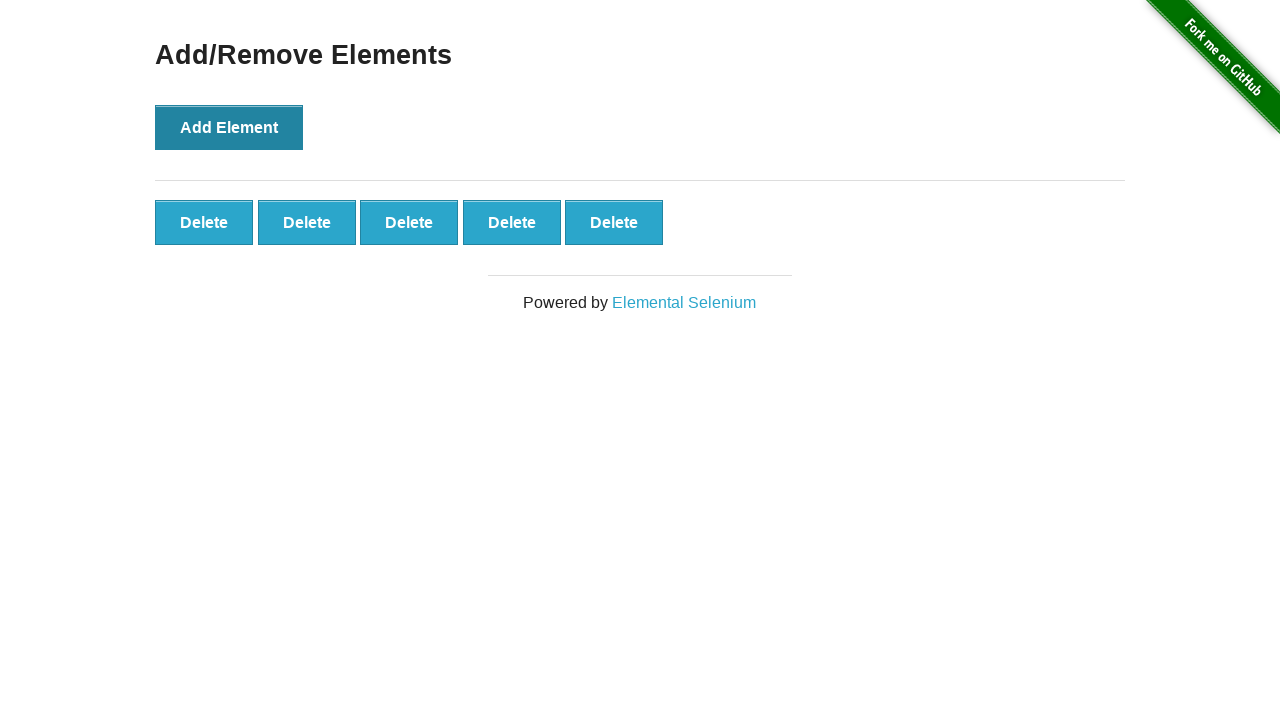

Verified that the 5th delete button exists
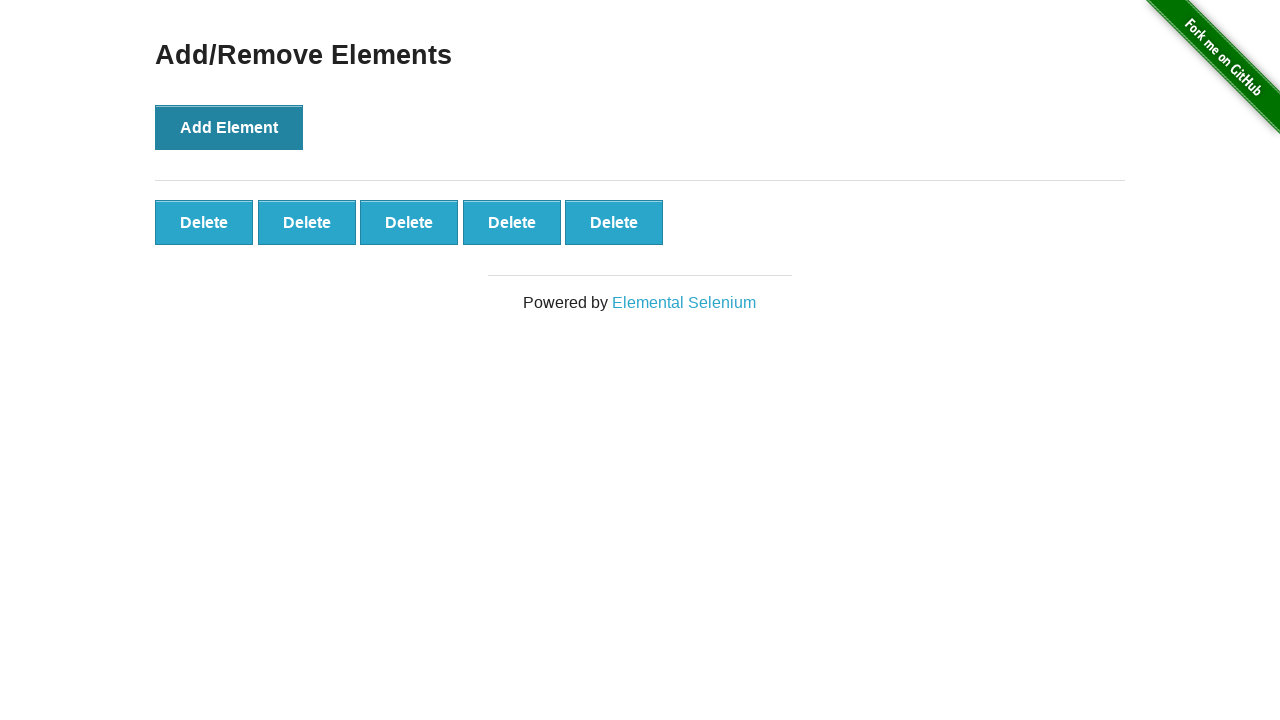

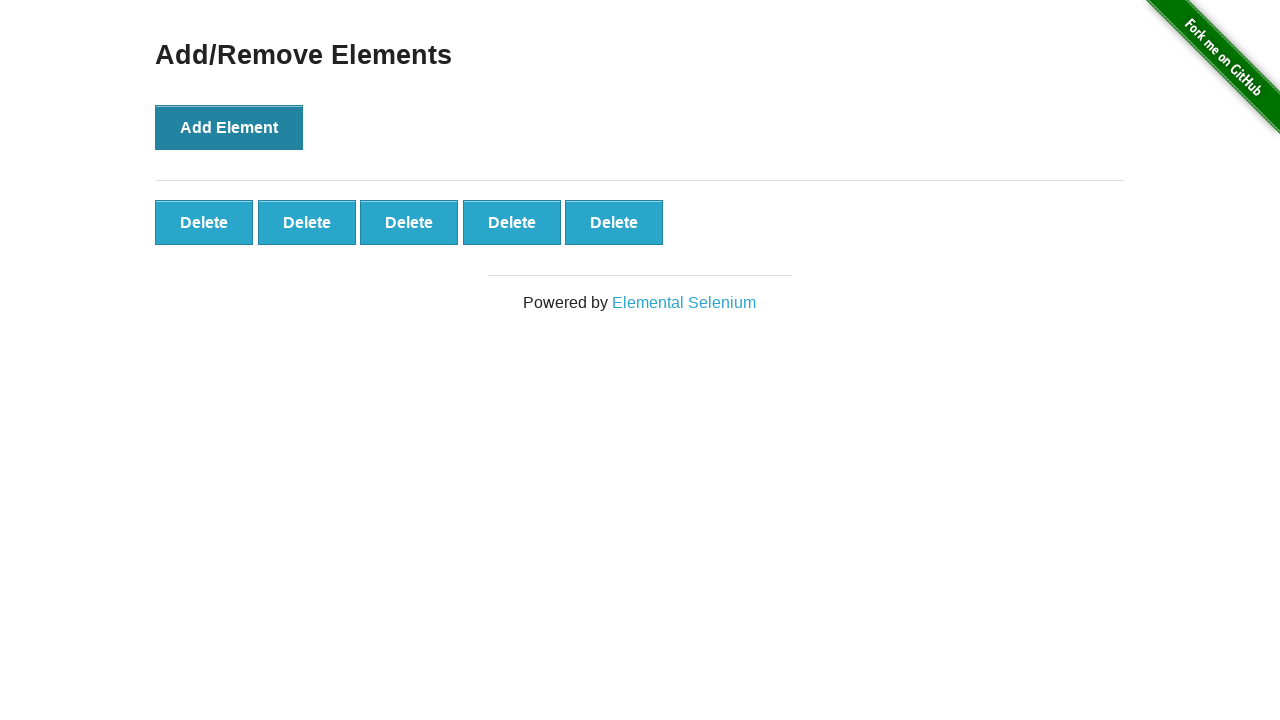